Tests the search functionality by searching for 'playwright' and verifying that results are displayed

Starting URL: https://hackernews-seven.vercel.app

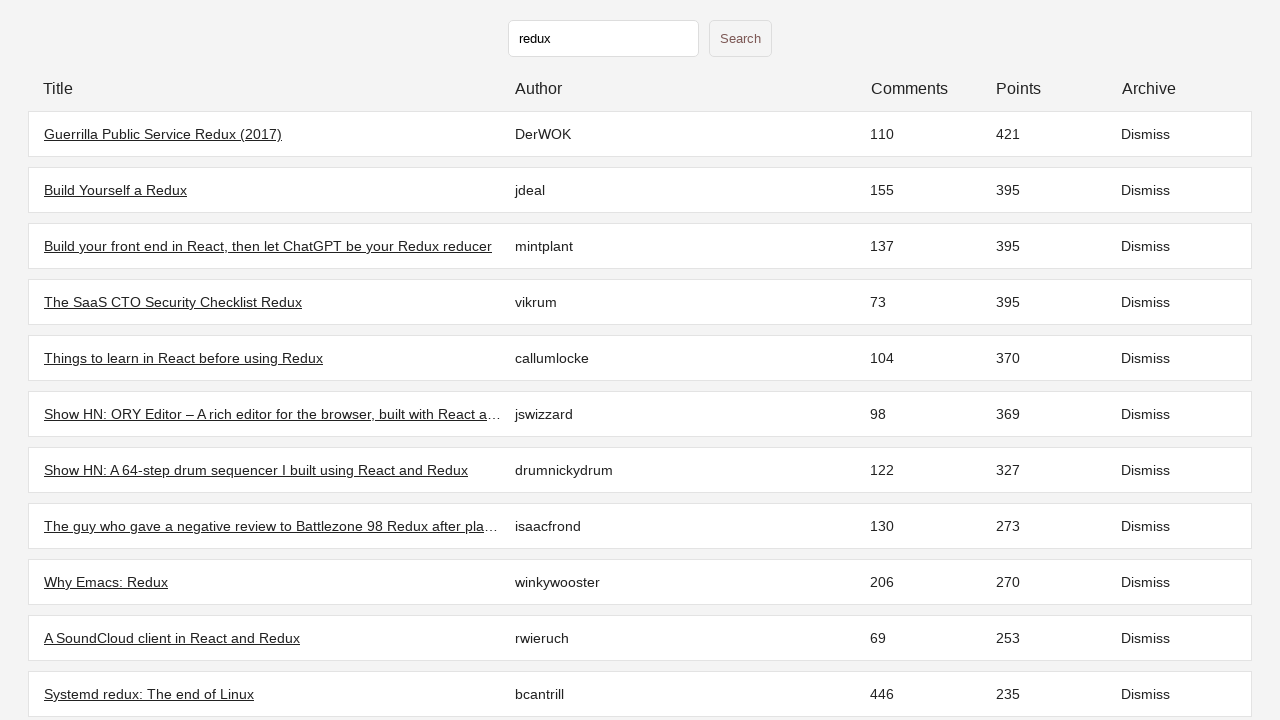

Filled search field with 'playwright' on input[type="text"]
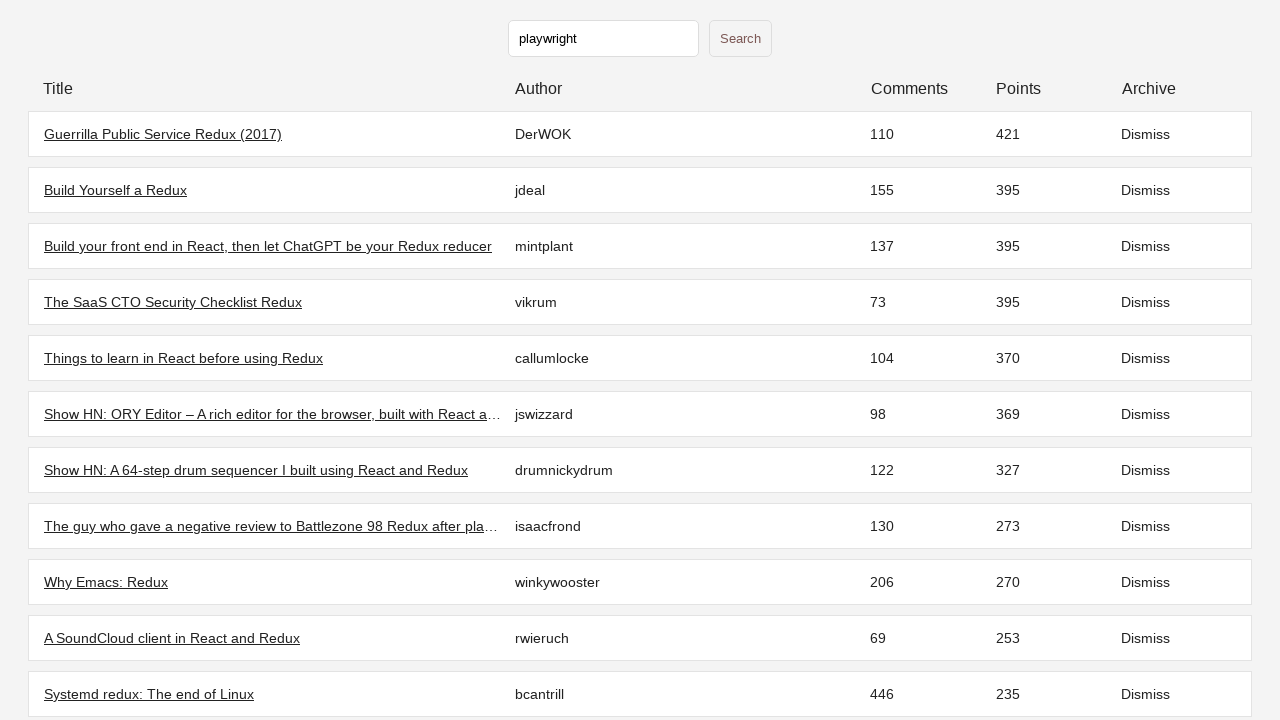

Pressed Enter to submit search on input[type="text"]
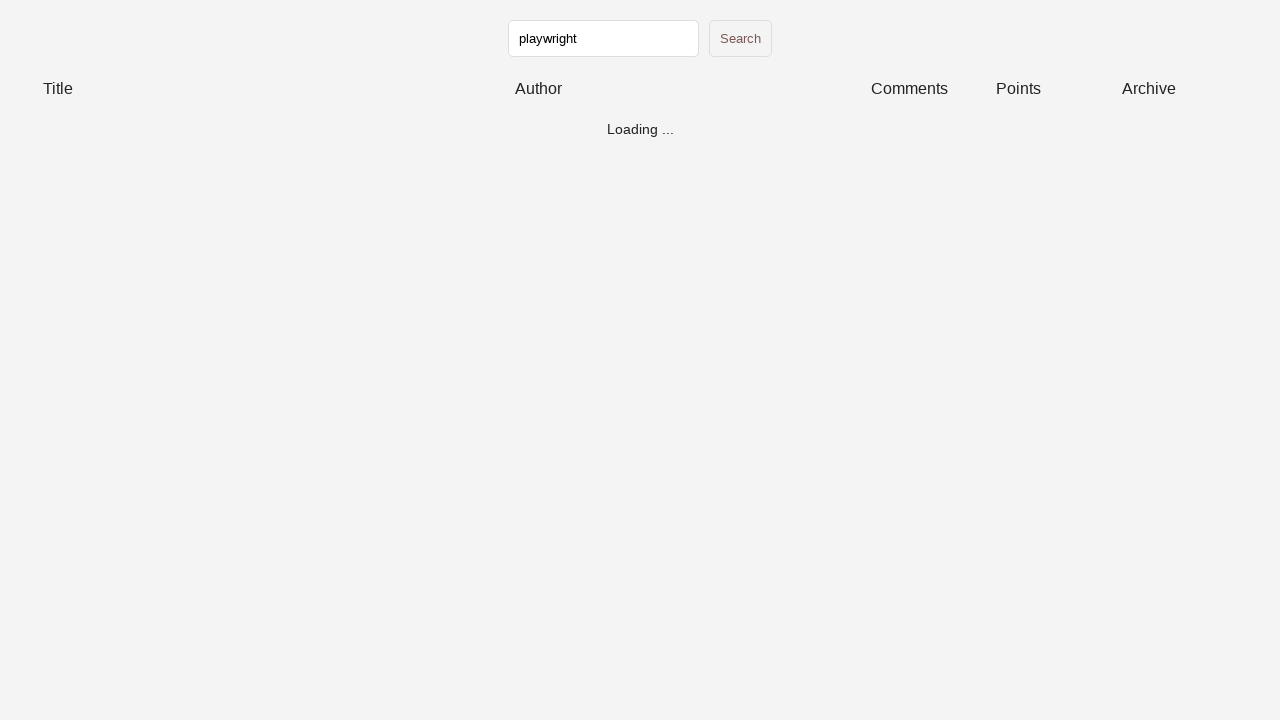

Search results loaded - table rows appeared
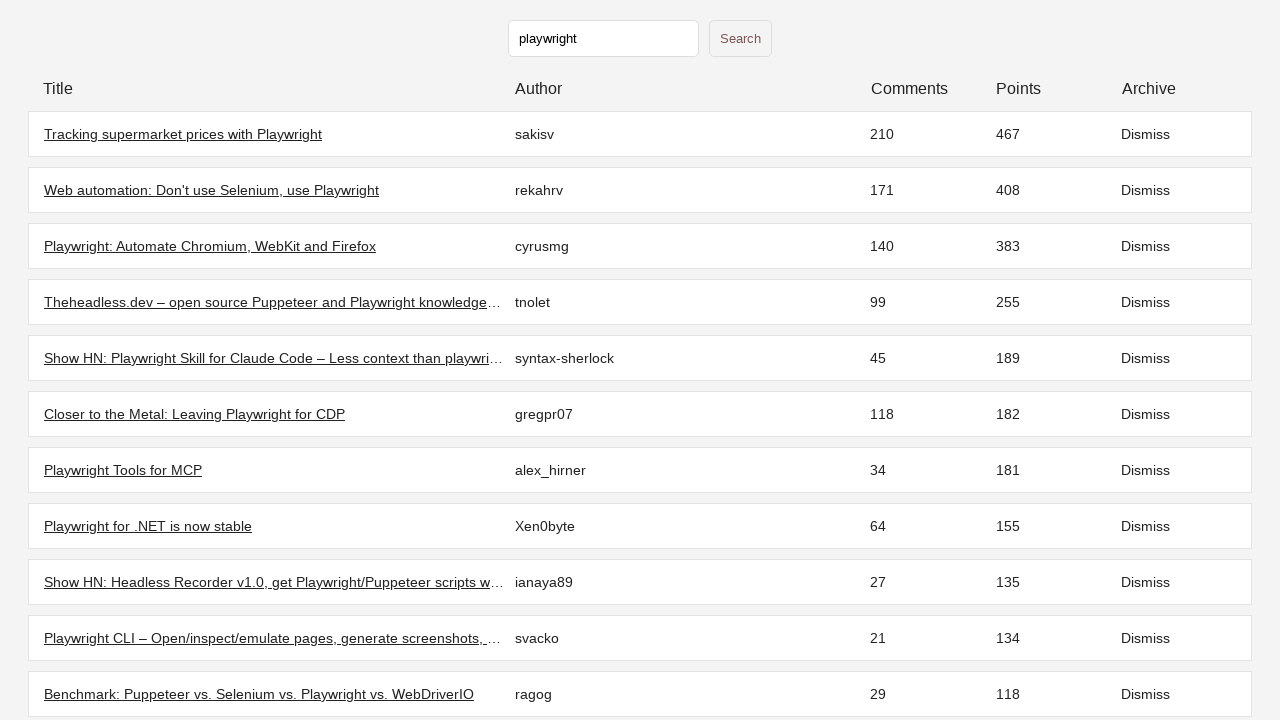

Located 100 search result rows
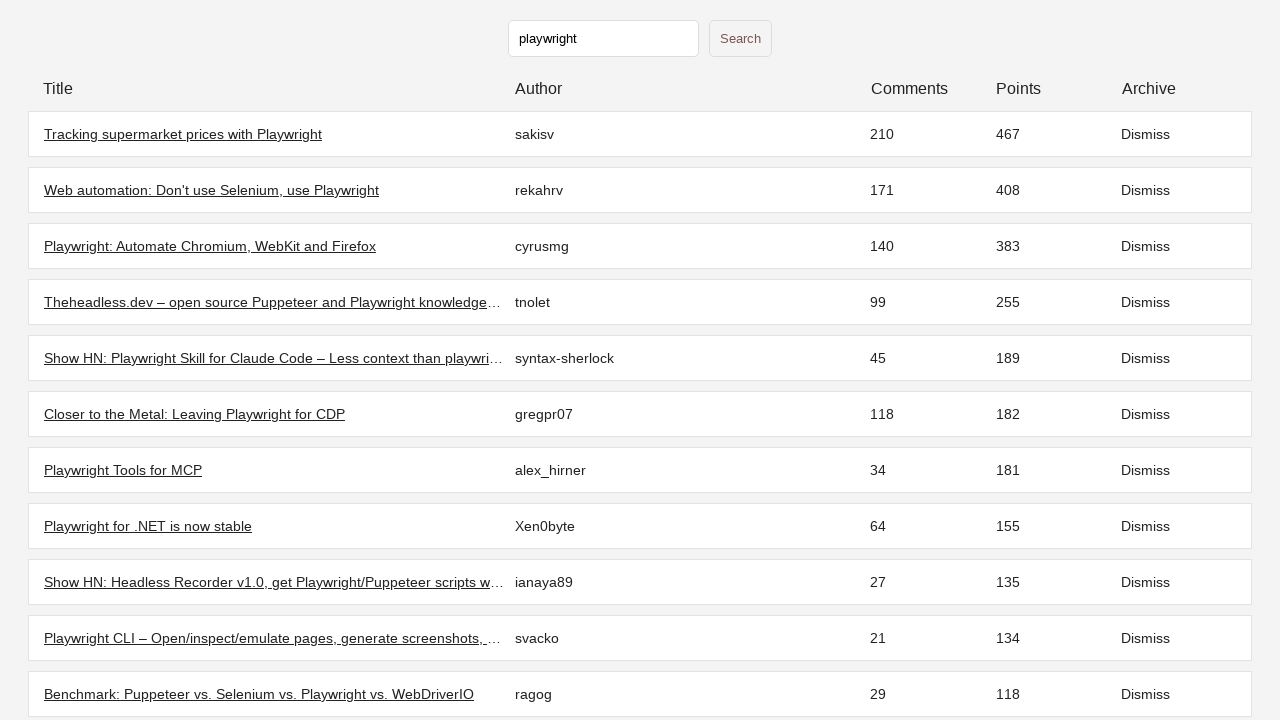

Assertion passed: at least one search result exists
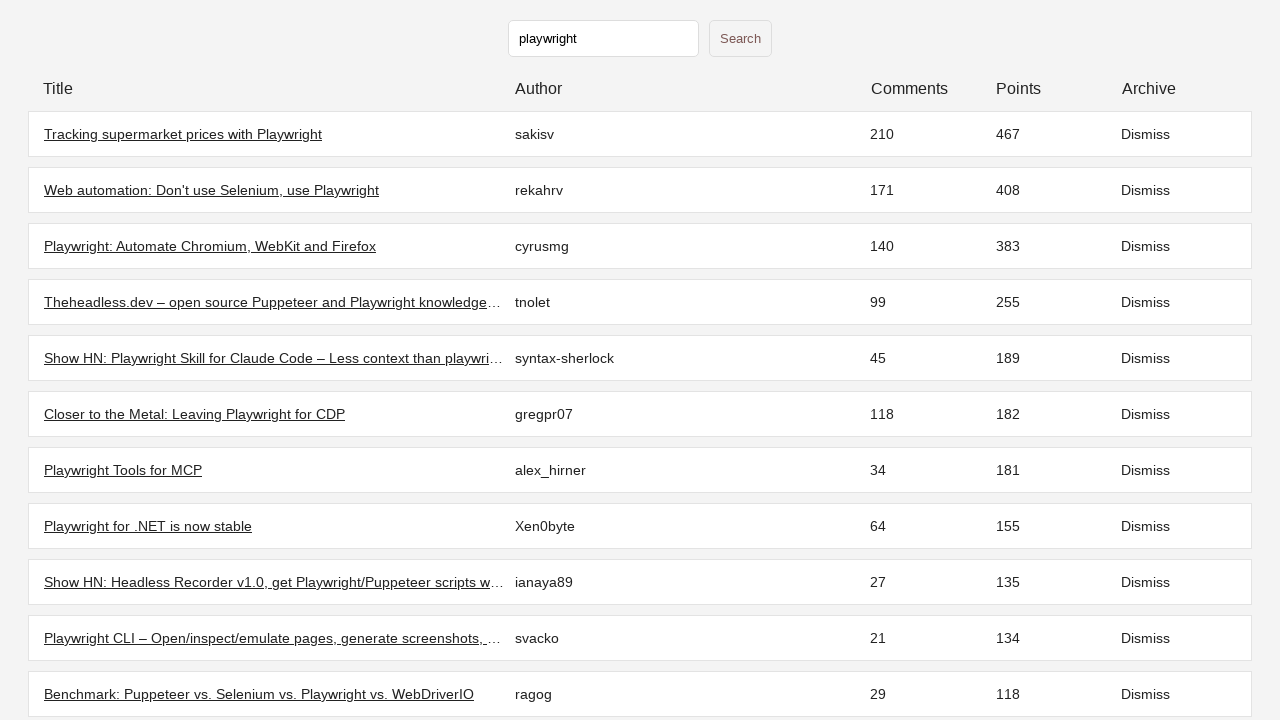

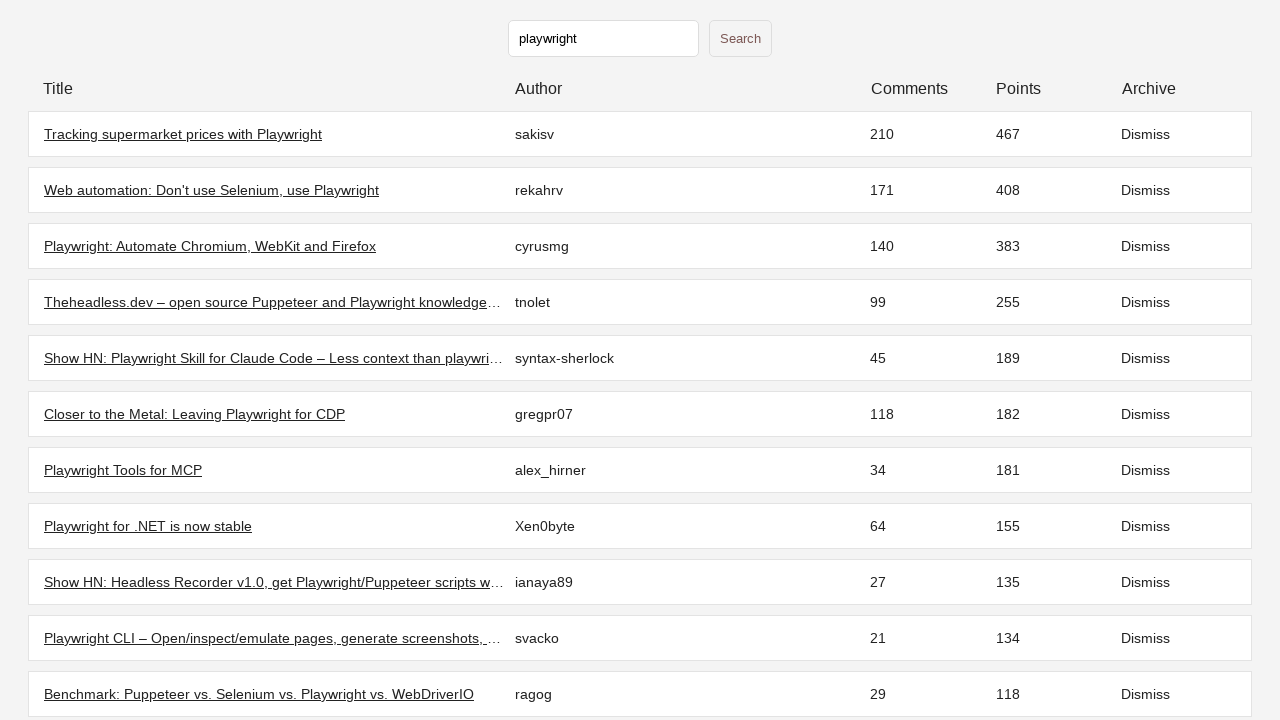